Tests flight booking dropdown functionality by selecting origin and destination stations from dropdown menus

Starting URL: https://rahulshettyacademy.com/dropdownsPractise

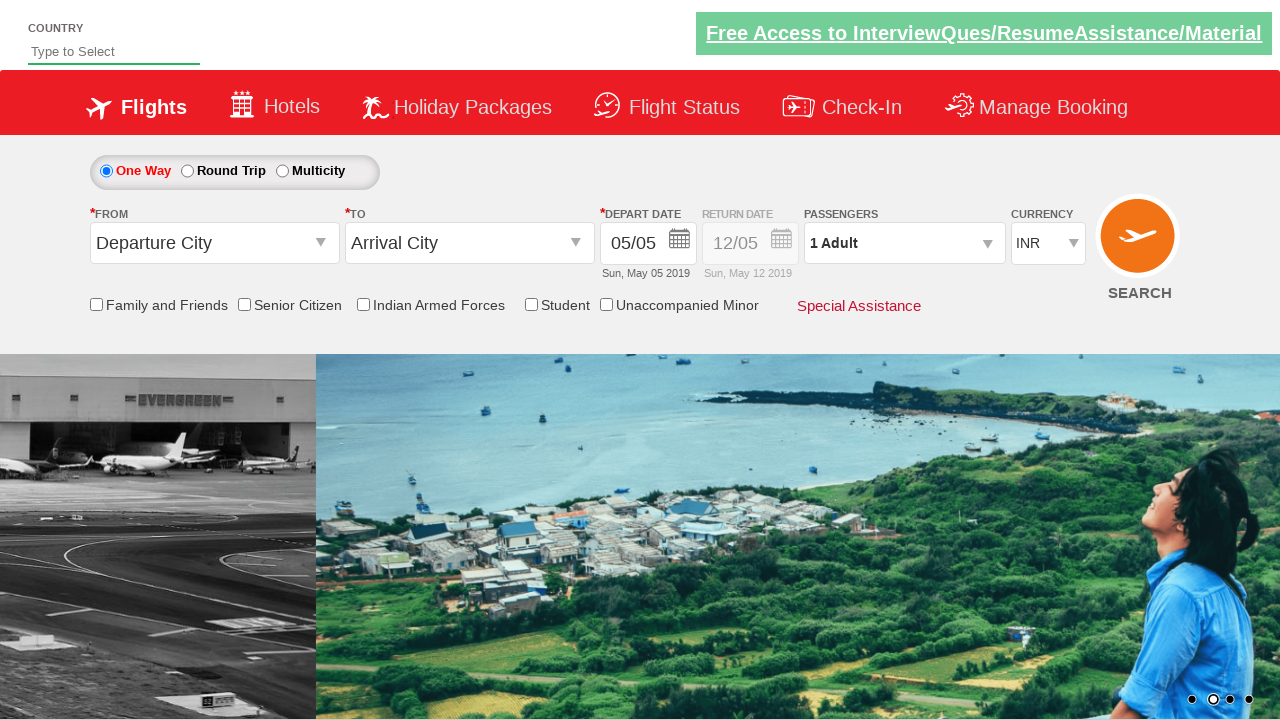

Clicked on origin station dropdown at (214, 243) on #ctl00_mainContent_ddl_originStation1_CTXT
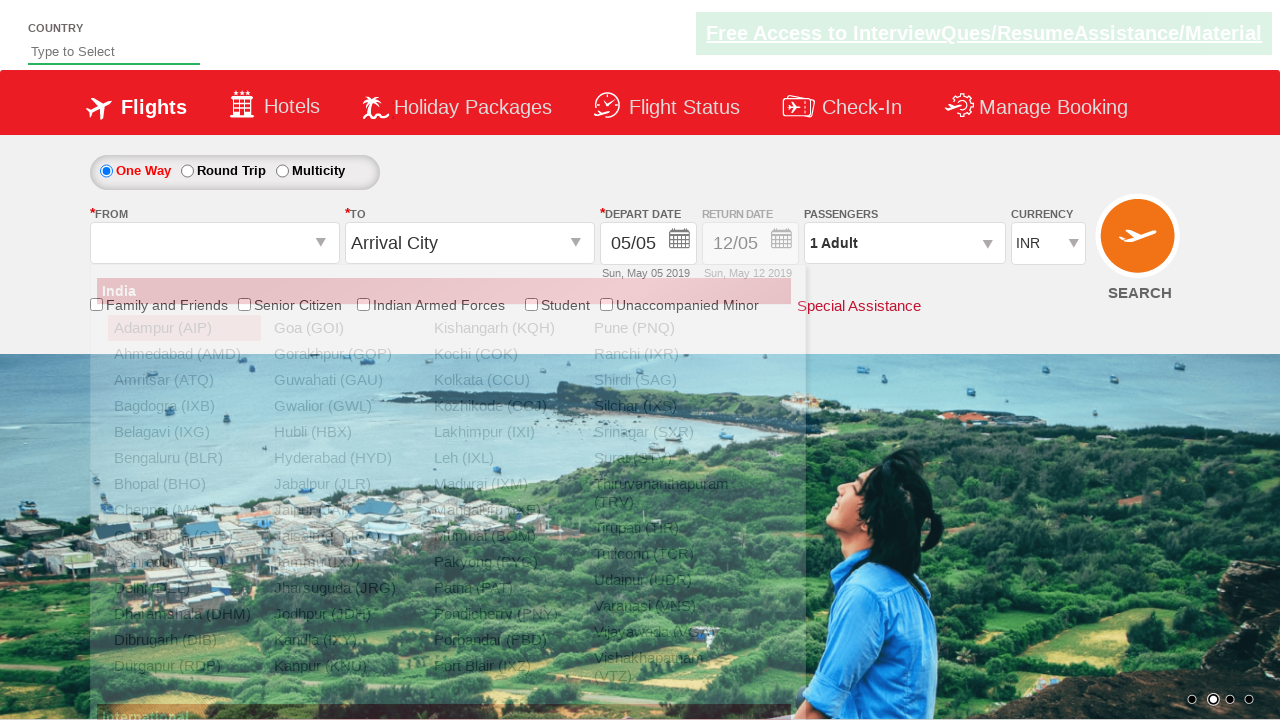

Selected ATQ as origin station from dropdown at (184, 380) on xpath=//a[@value='ATQ']
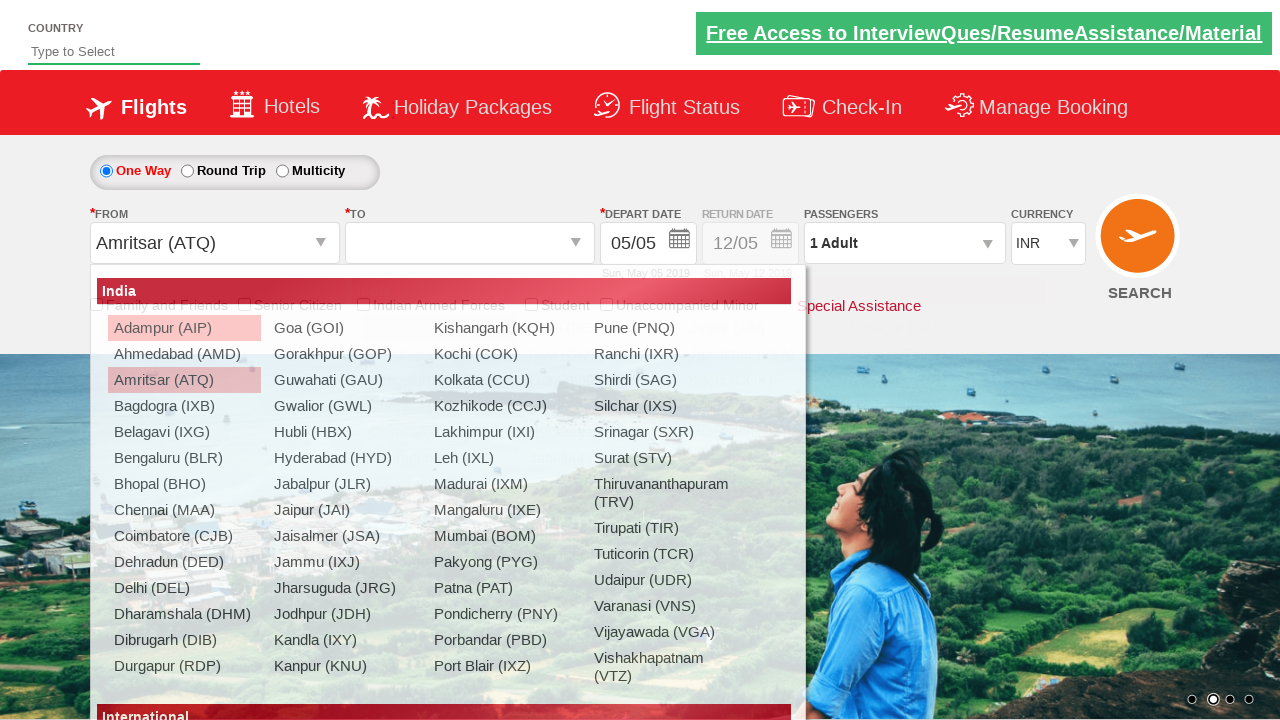

Clicked on destination station dropdown at (470, 243) on #ctl00_mainContent_ddl_destinationStation1_CTXT
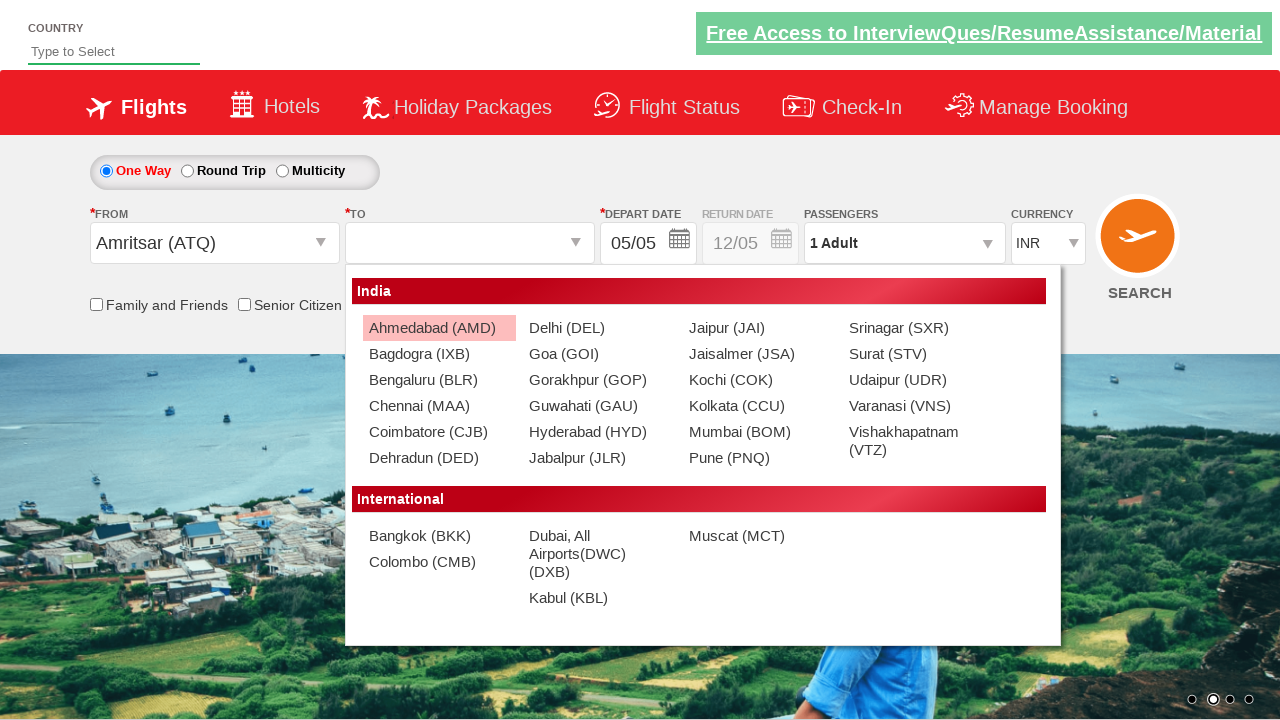

Selected BLR as destination station from dropdown at (439, 380) on xpath=//div[@id='ctl00_mainContent_ddl_destinationStation1_CTNR']//a[@value='BLR
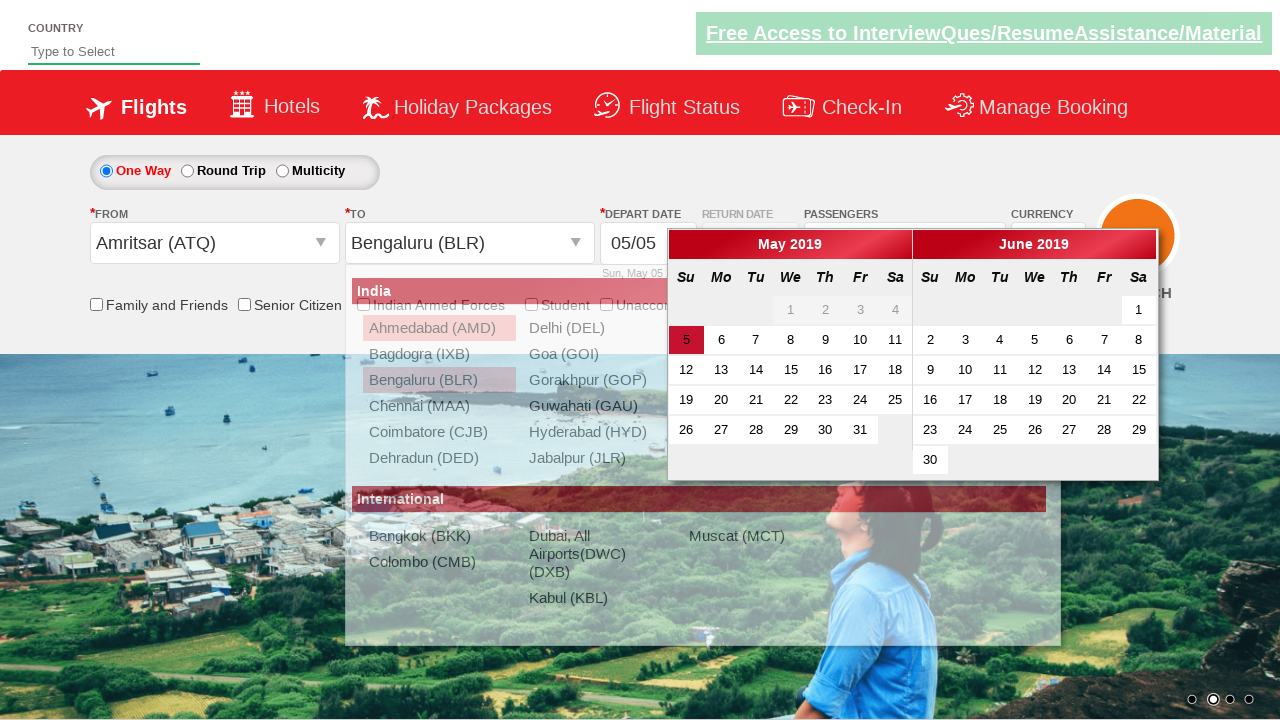

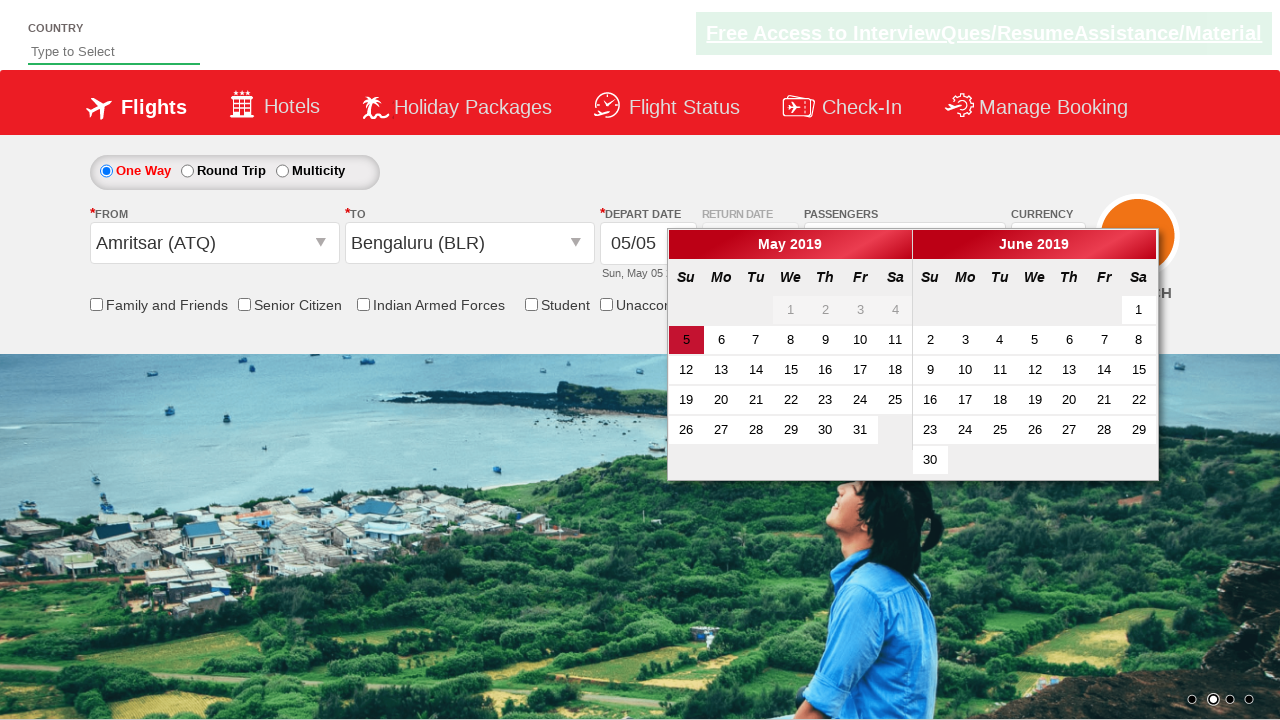